Tests Vue.js dropdown by selecting "First Option" from the dropdown menu and verifying the selection

Starting URL: https://mikerodham.github.io/vue-dropdowns/

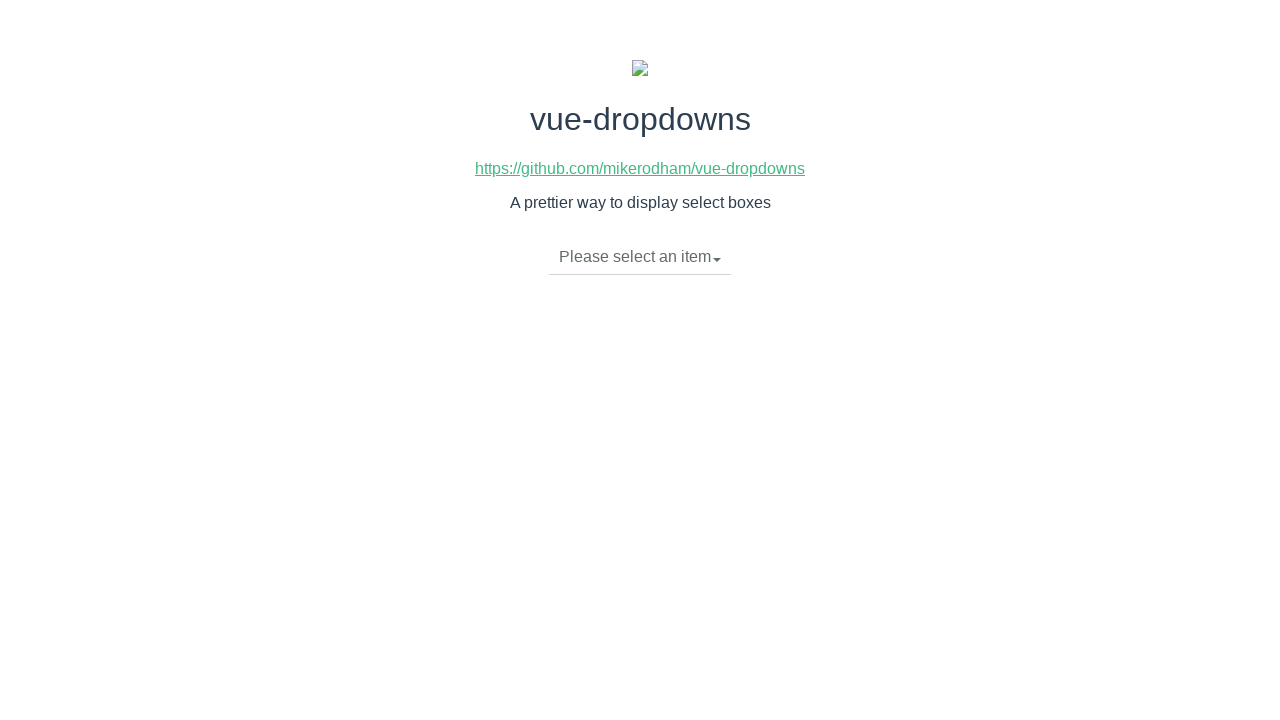

Clicked dropdown toggle to open menu at (640, 257) on div.btn-group li
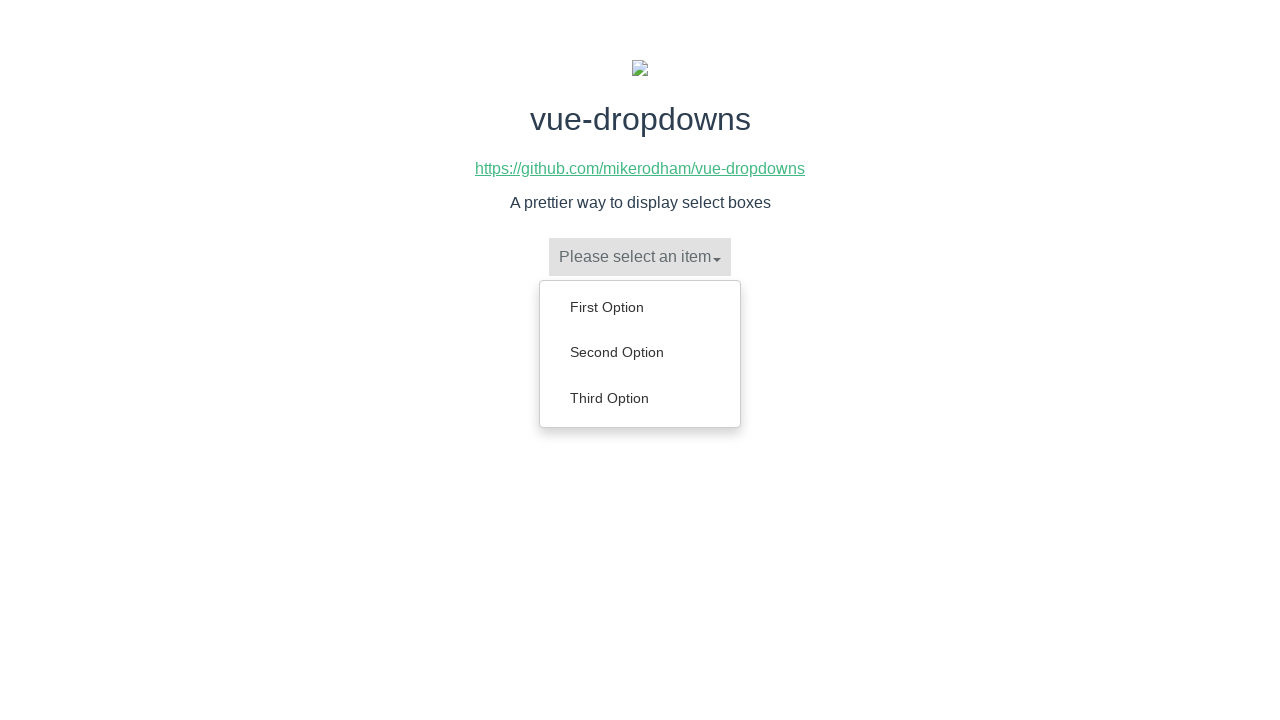

Dropdown options loaded and visible
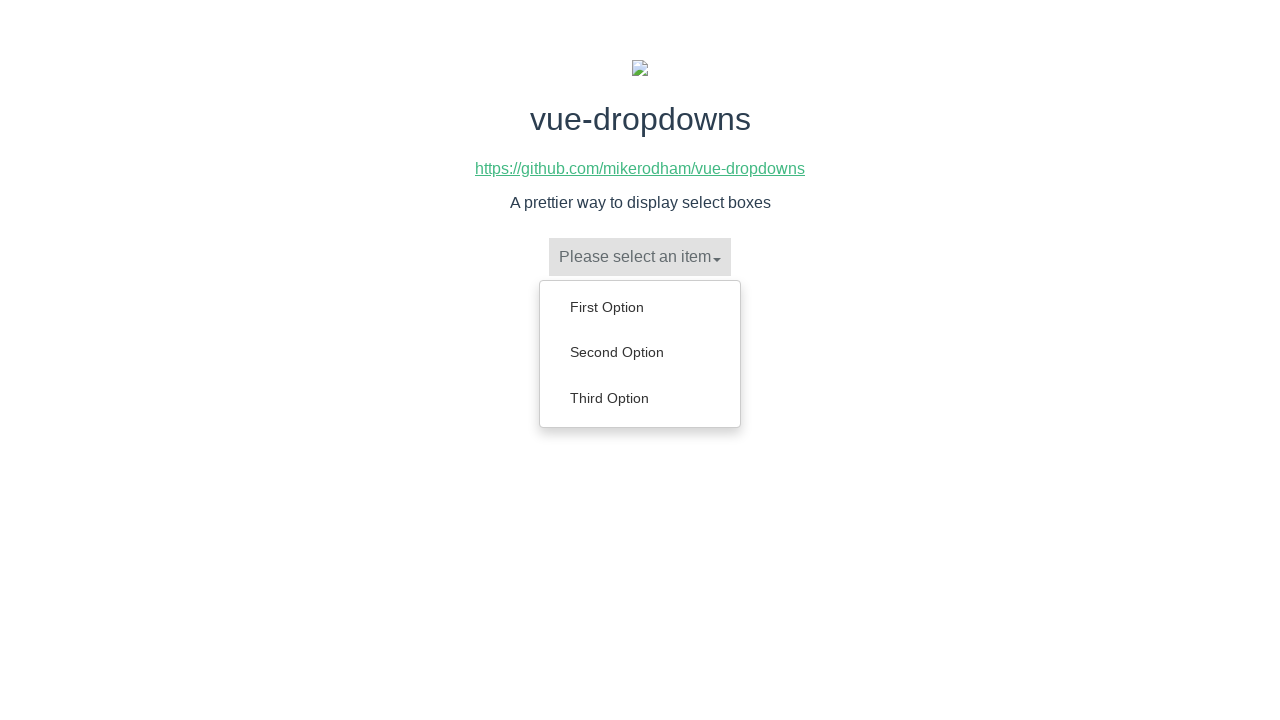

Selected 'First Option' from dropdown menu at (640, 307) on div.btn-group ul li a:has-text('First Option')
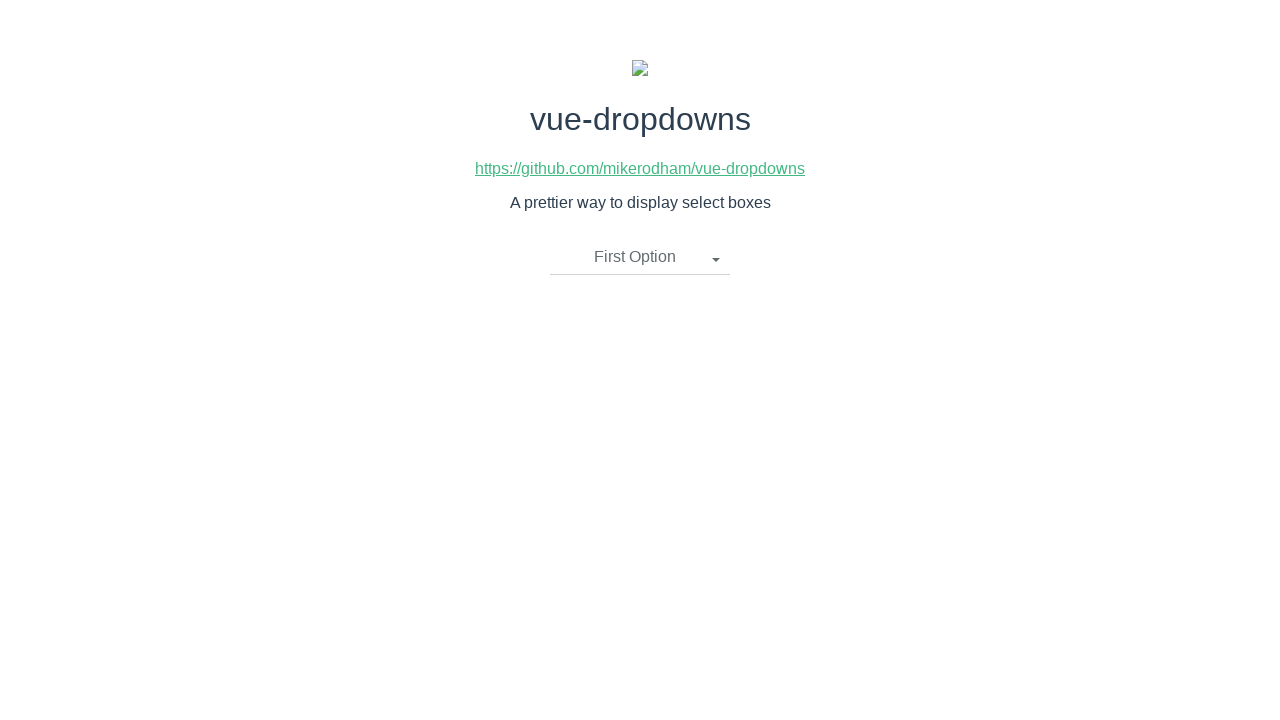

Verified 'First Option' is selected in dropdown
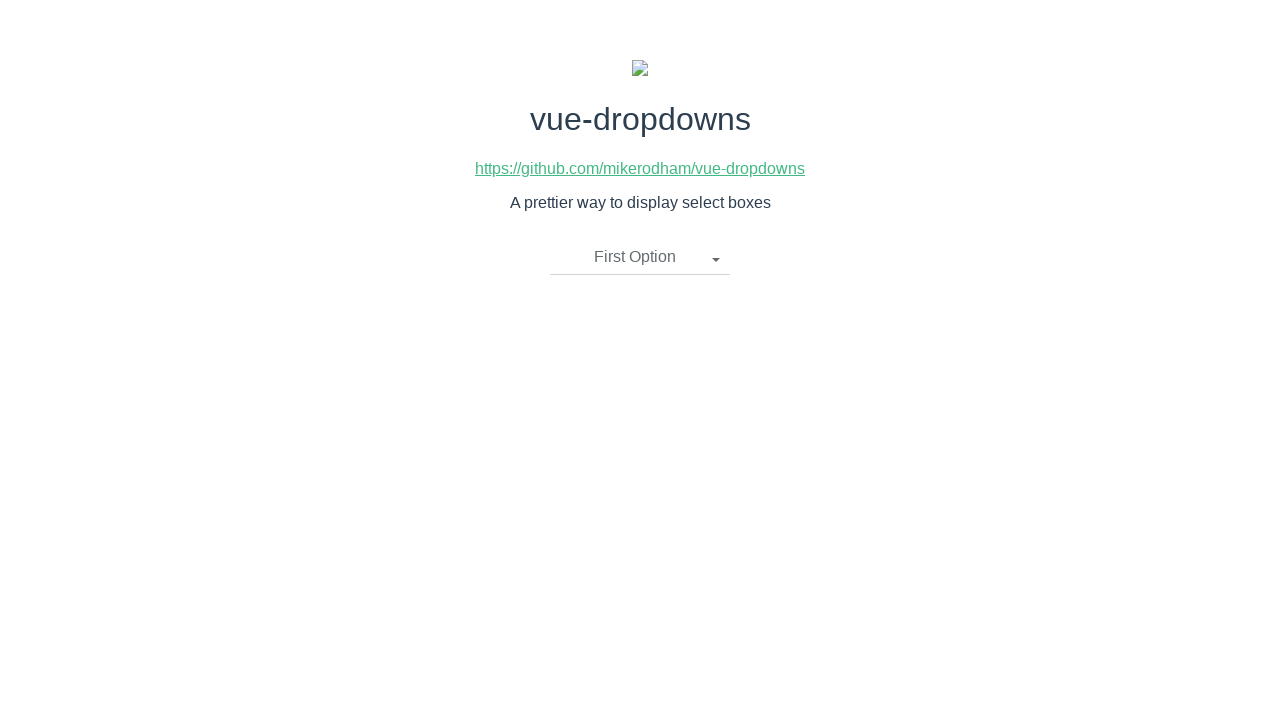

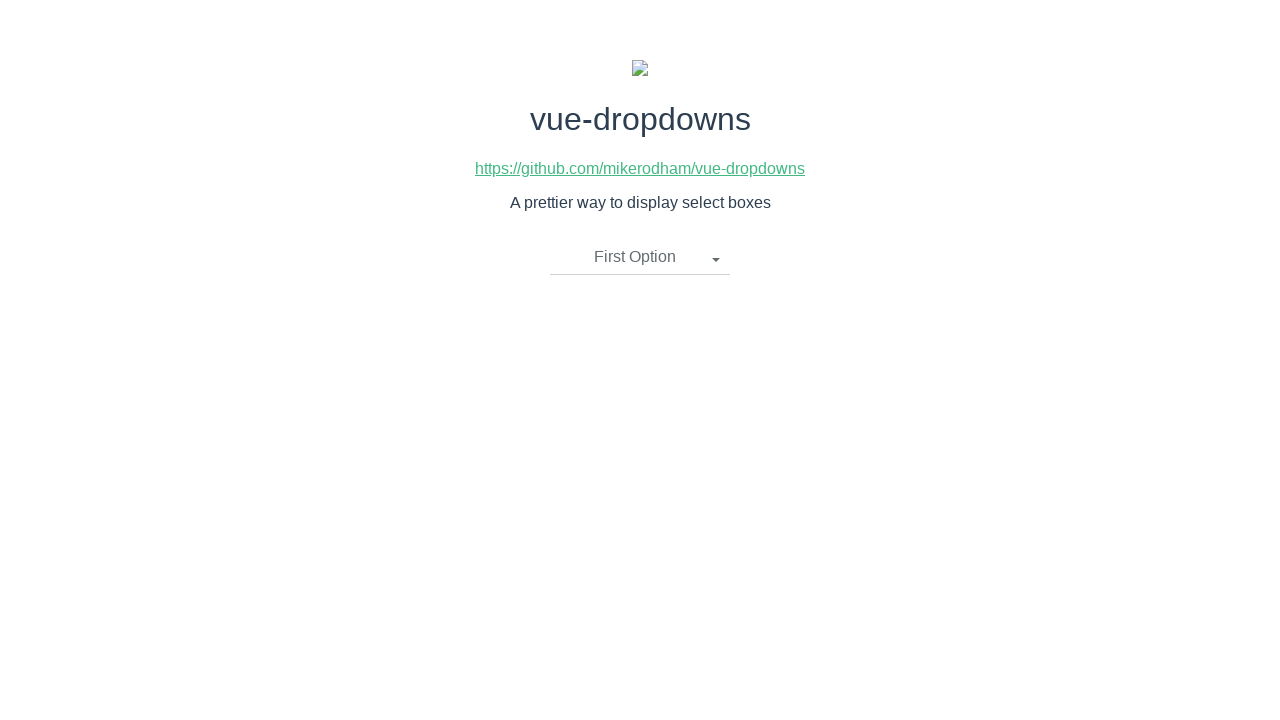